Navigates to Flipkart website and resizes the browser window to 600x500 pixels to test window dimension manipulation

Starting URL: https://www.flipkart.com/

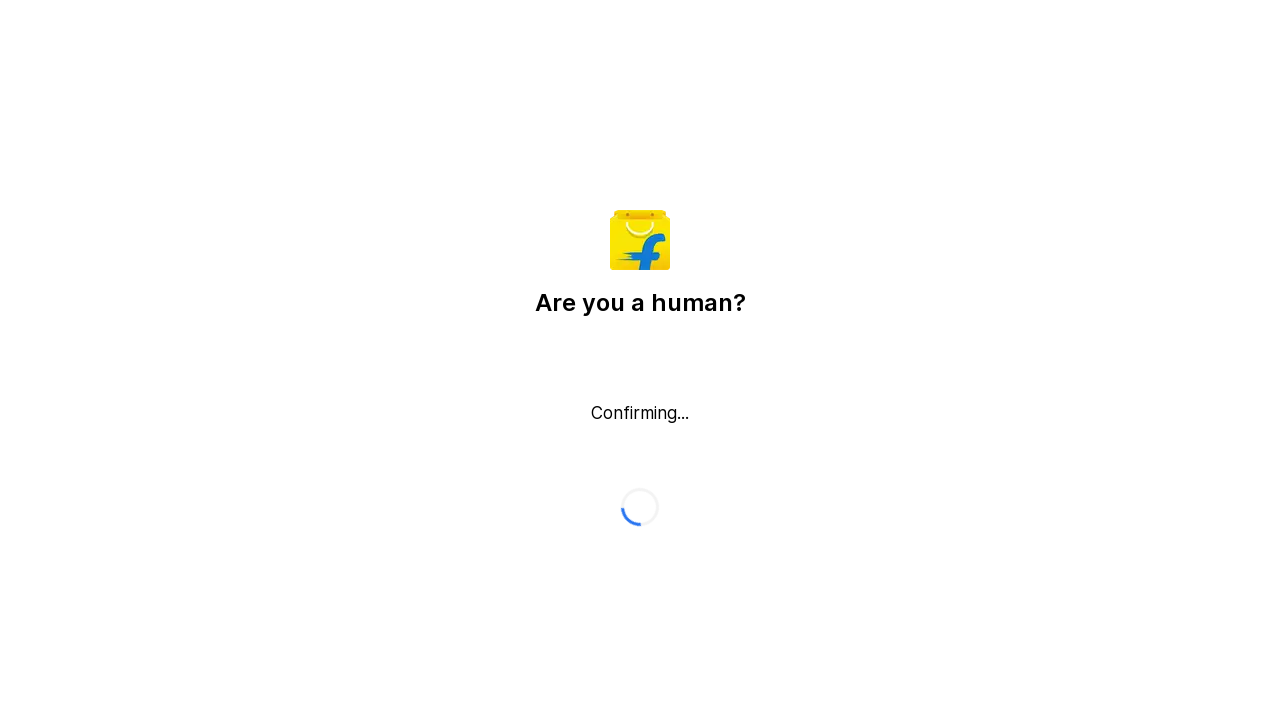

Waited for page to load - domcontentloaded state reached
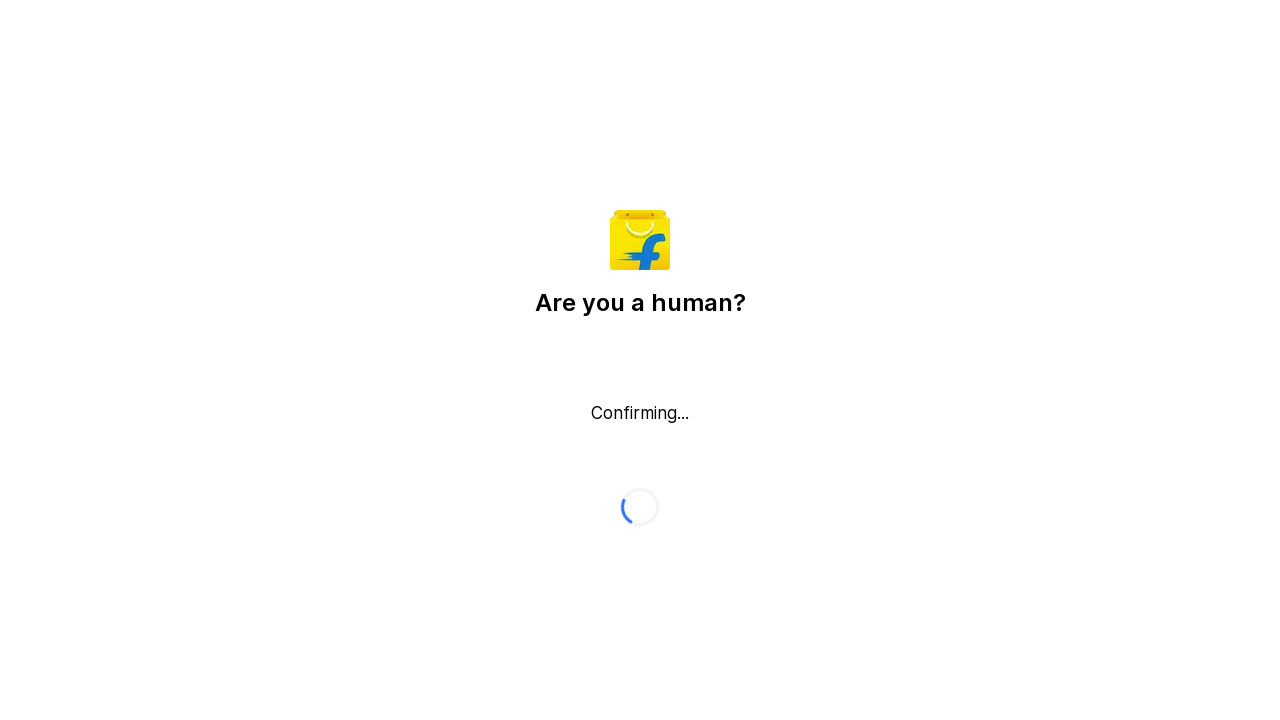

Resized browser window to 600x500 pixels
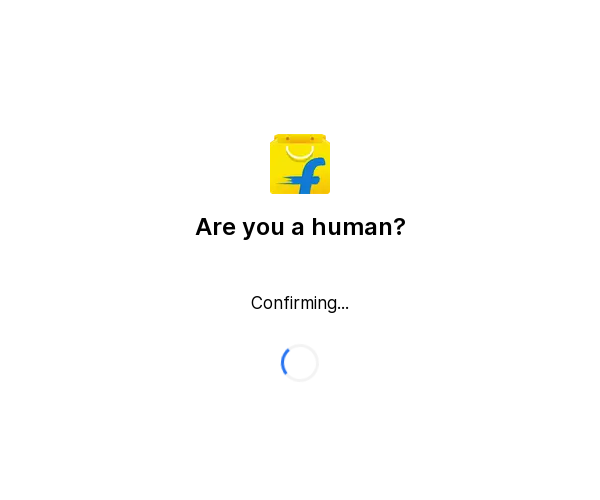

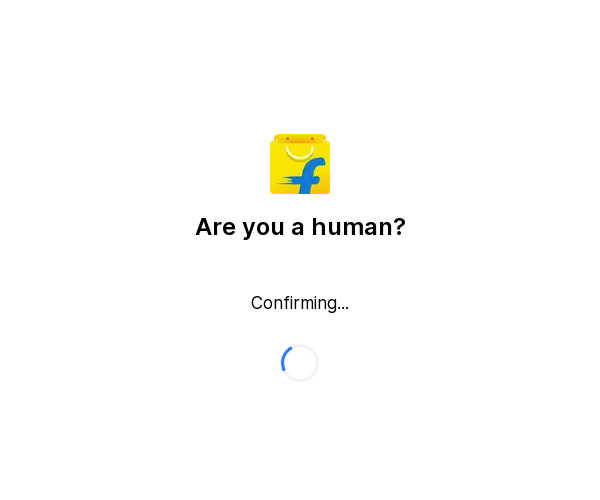